Tests keyboard key press functionality by sending a space key and left arrow key to elements and verifying the displayed result text shows the correct key pressed.

Starting URL: https://the-internet.herokuapp.com/key_presses

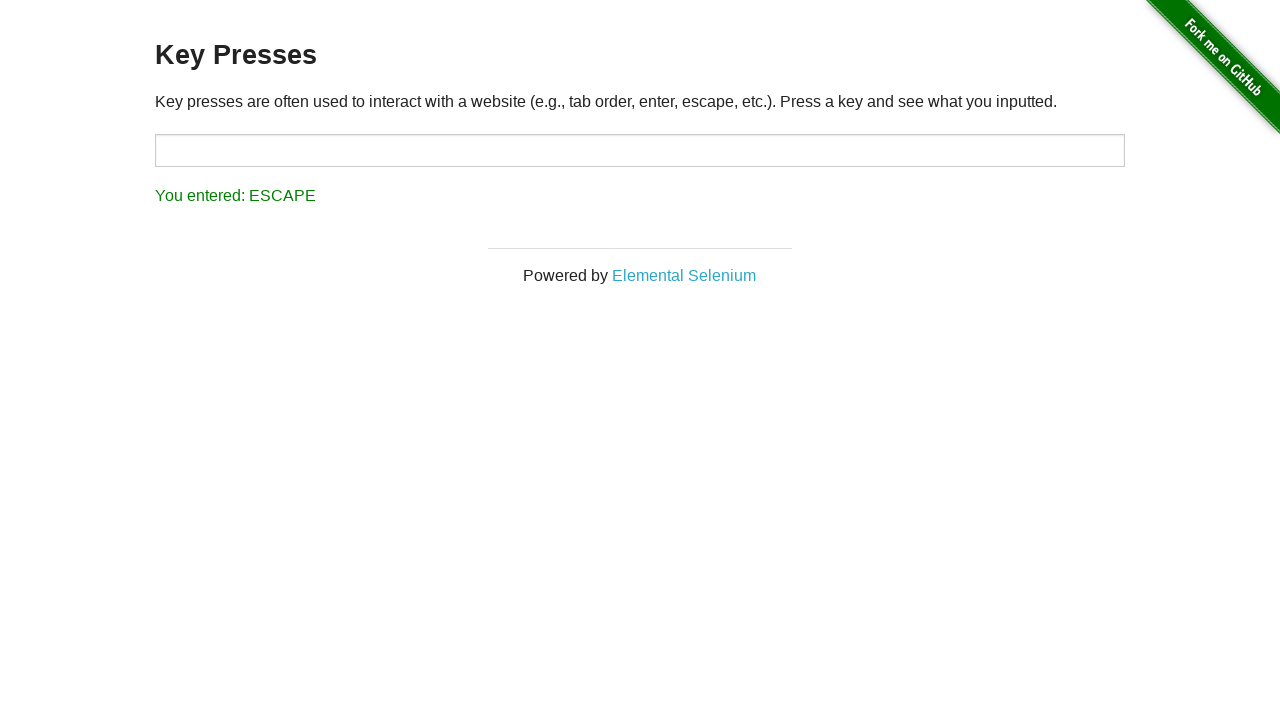

Pressed Space key on target element on #target
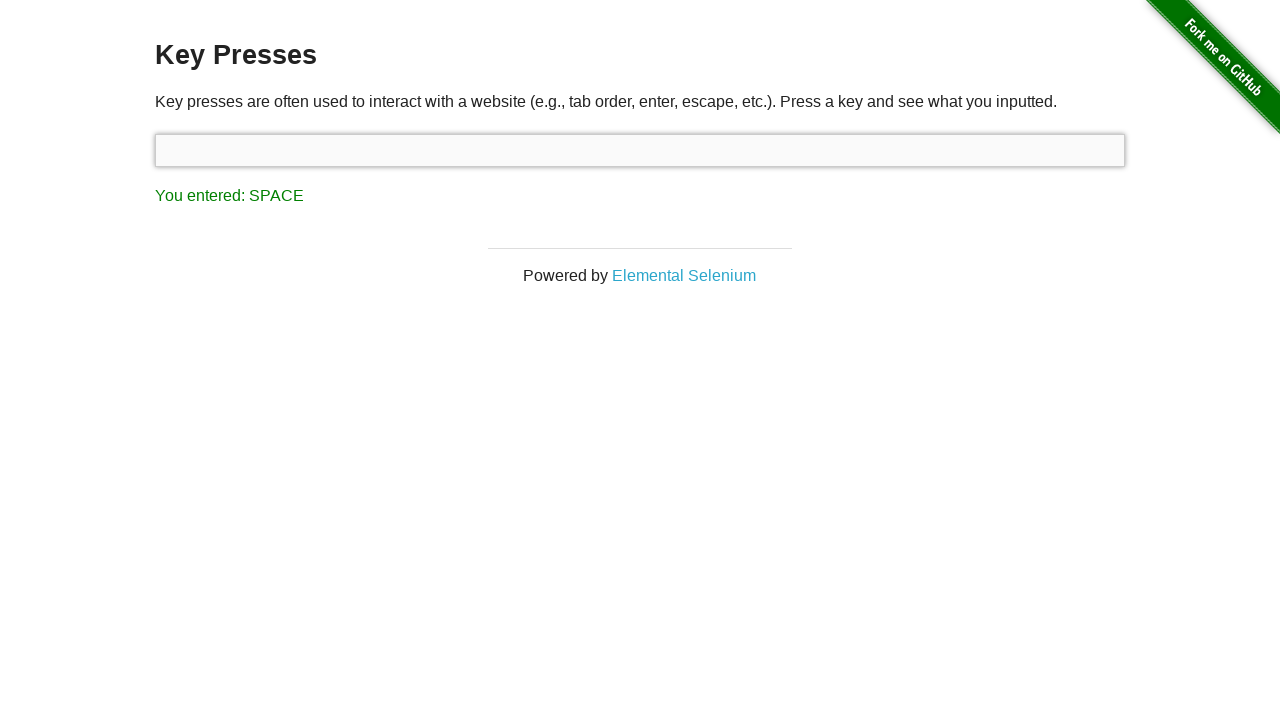

Result element loaded after Space key press
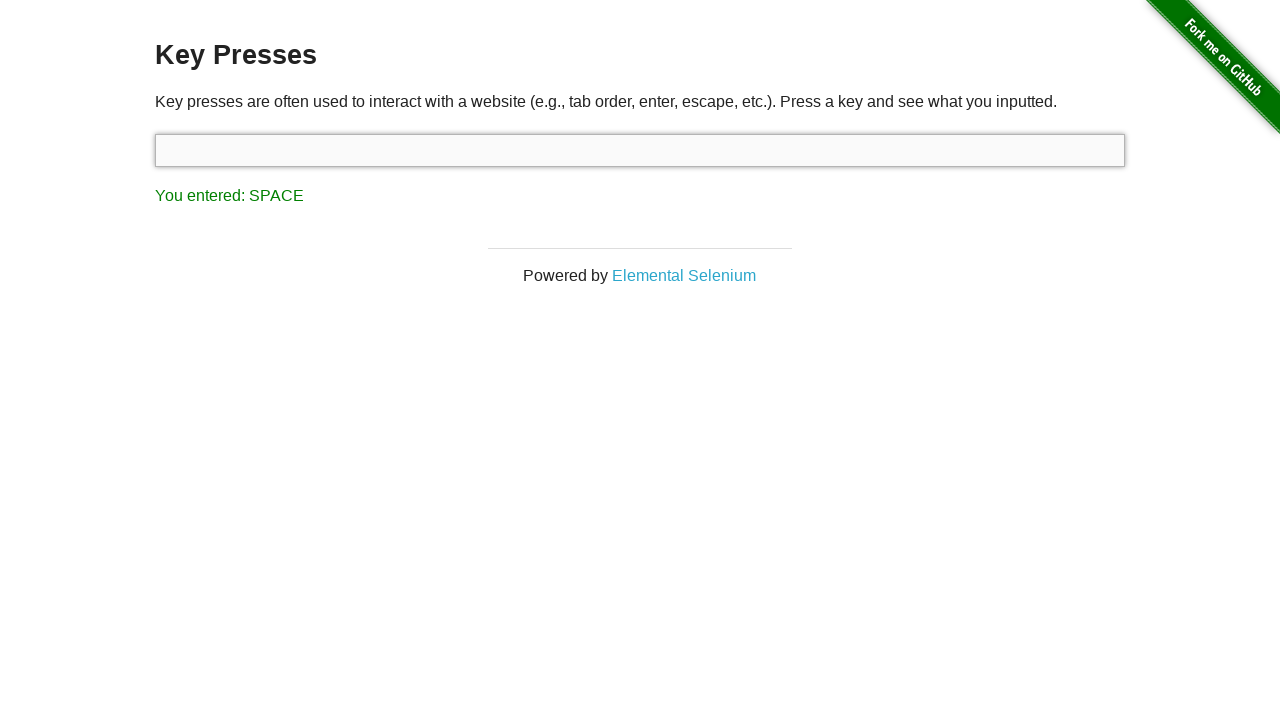

Verified result text shows 'You entered: SPACE'
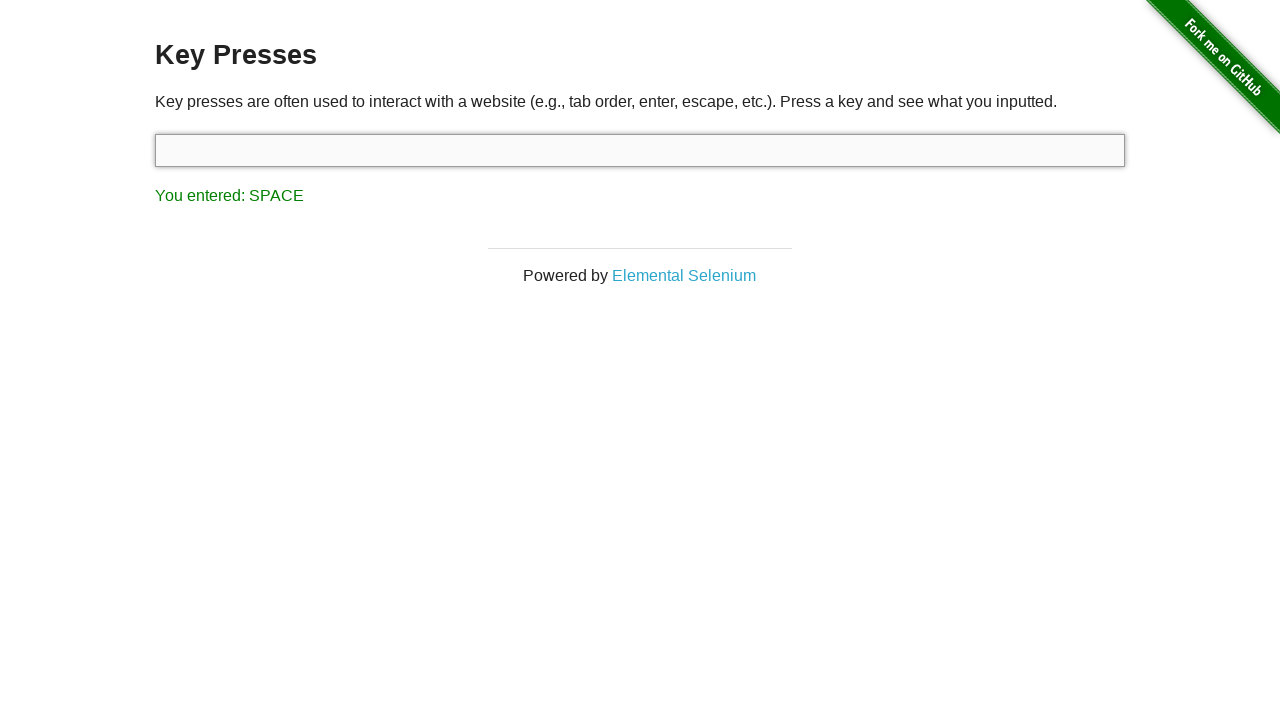

Pressed Left Arrow key on target element on #target
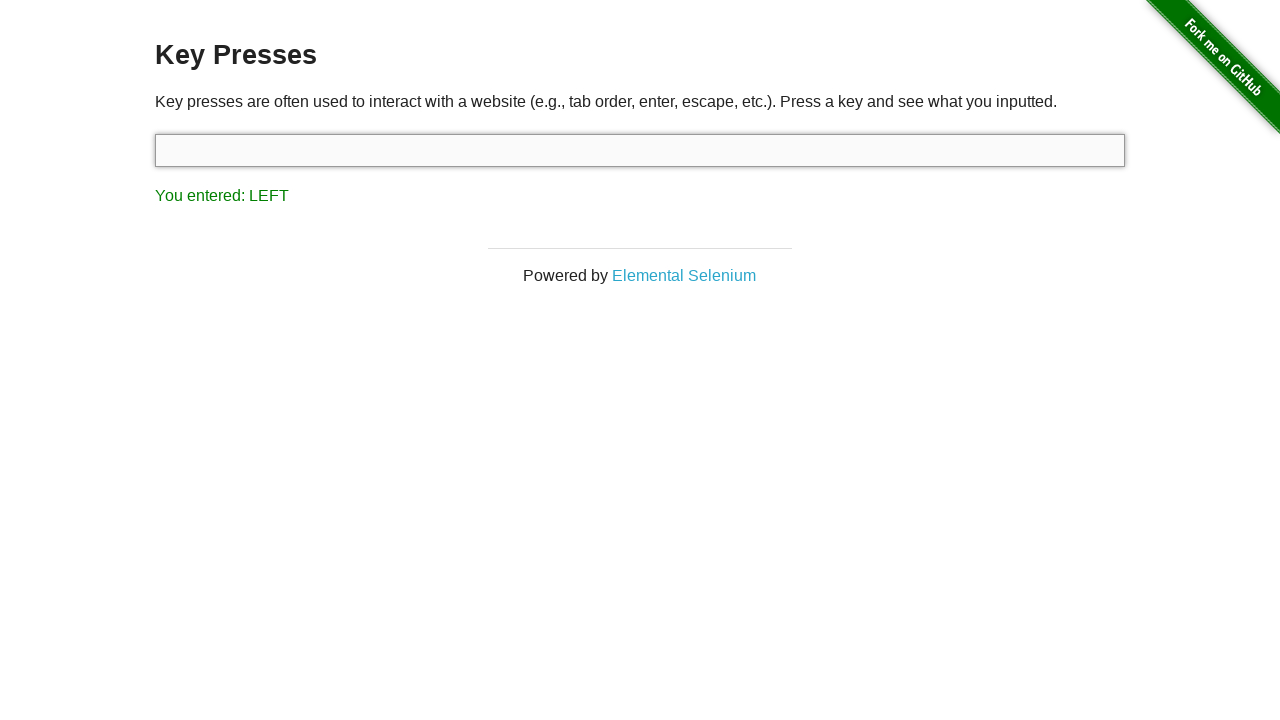

Verified result text shows 'You entered: LEFT'
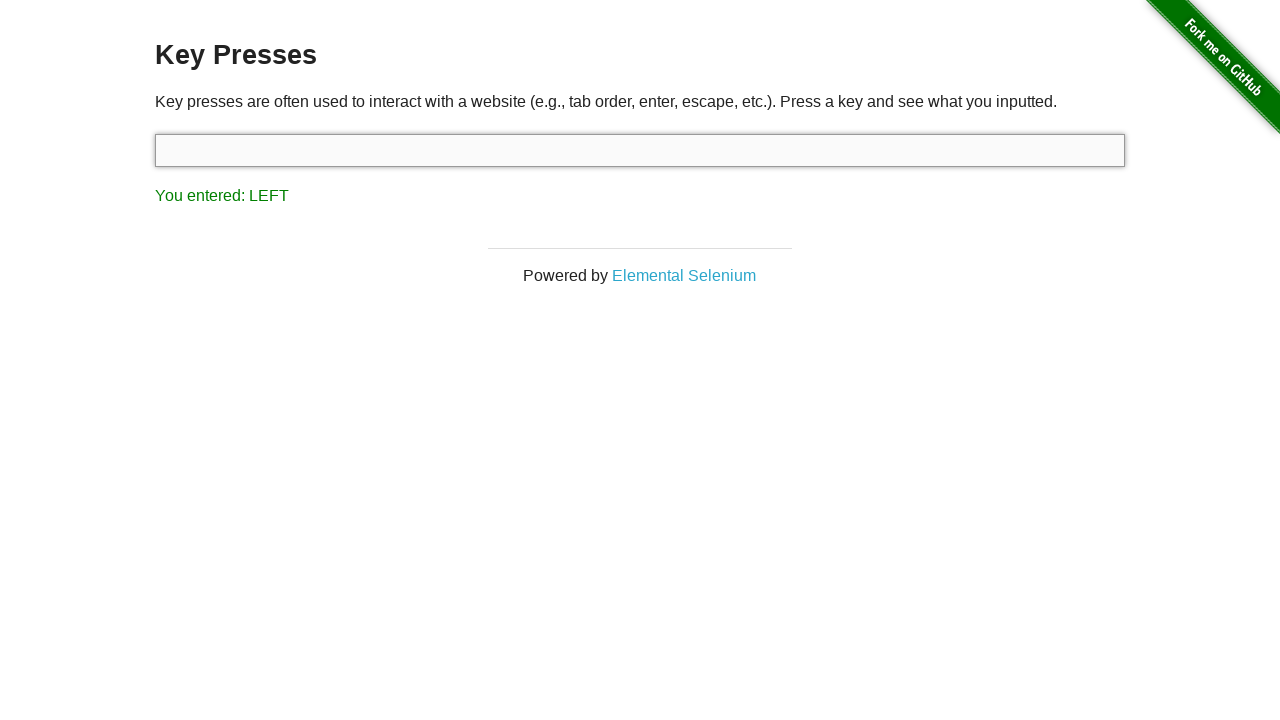

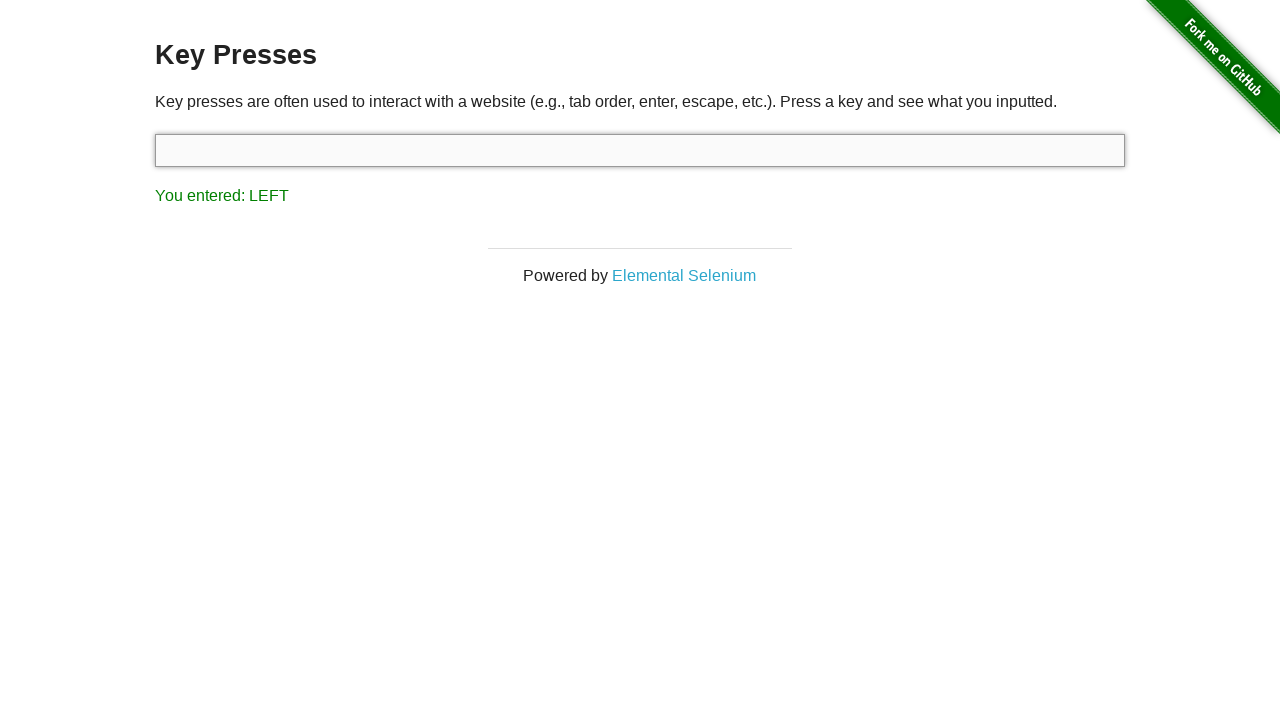